Tests adding multiple random items to cart

Starting URL: https://www.saucedemo.com/

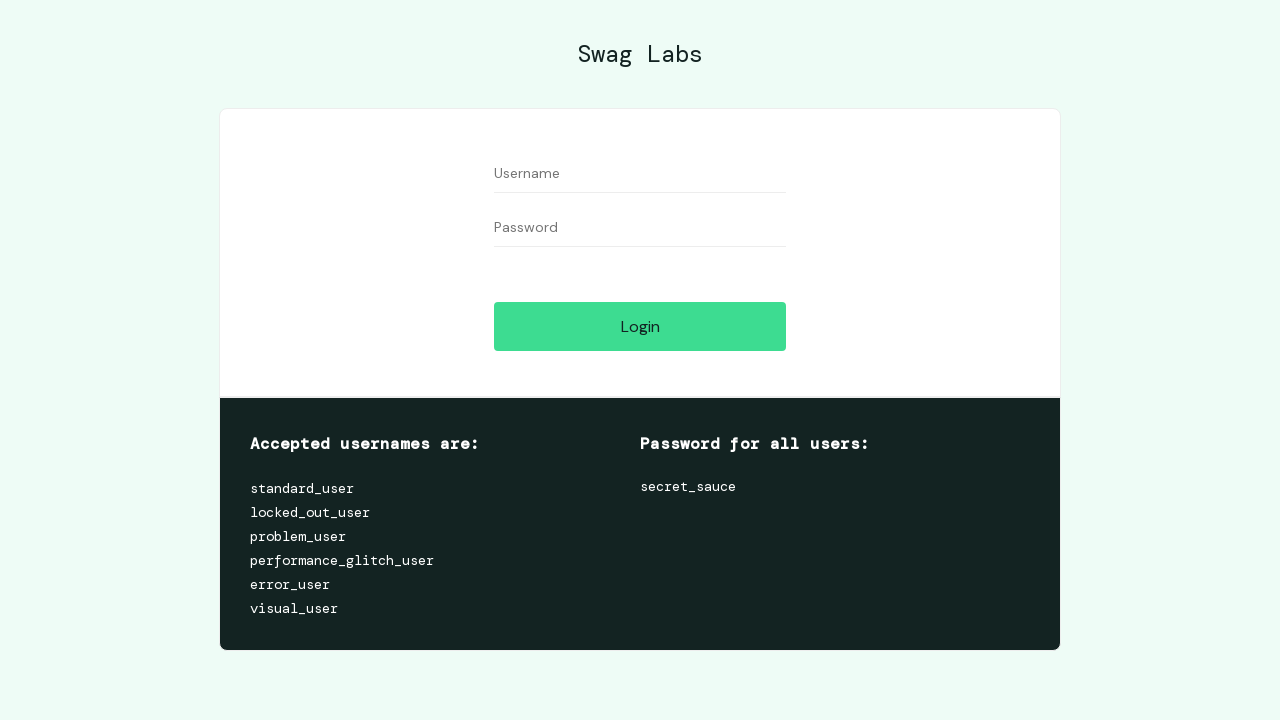

Filled username field with 'standard_user' on #user-name
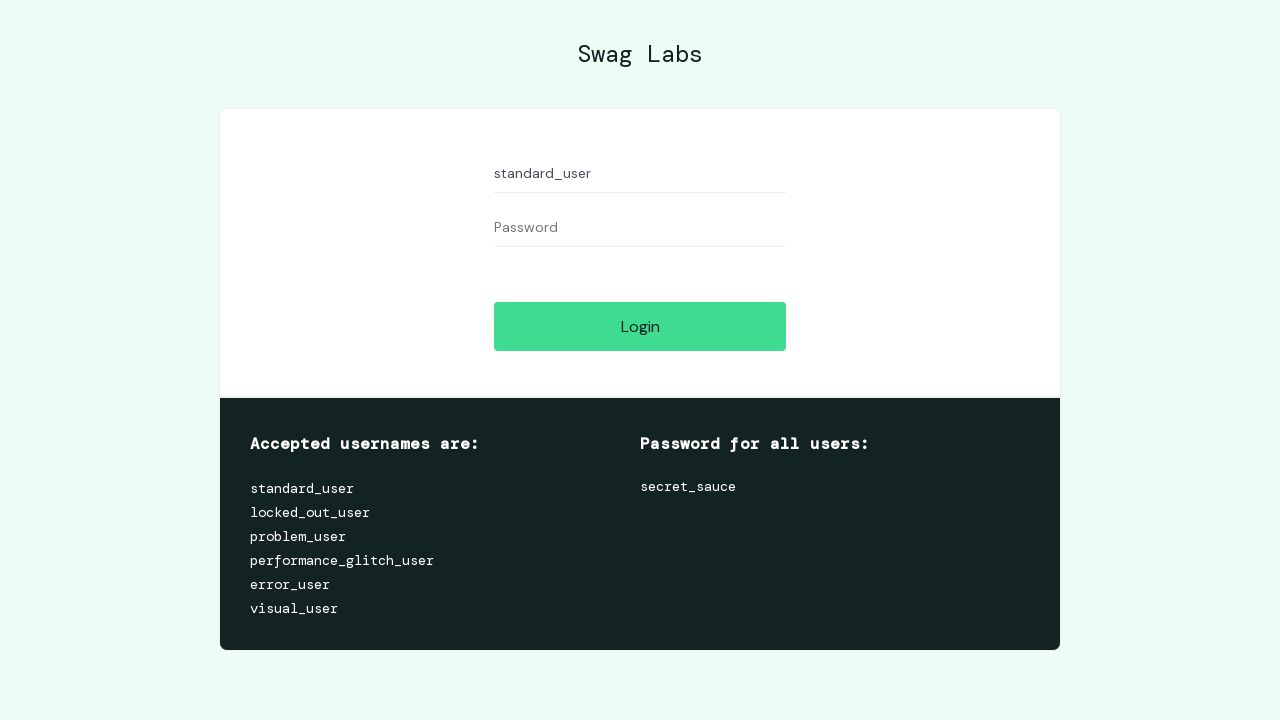

Filled password field with 'secret_sauce' on #password
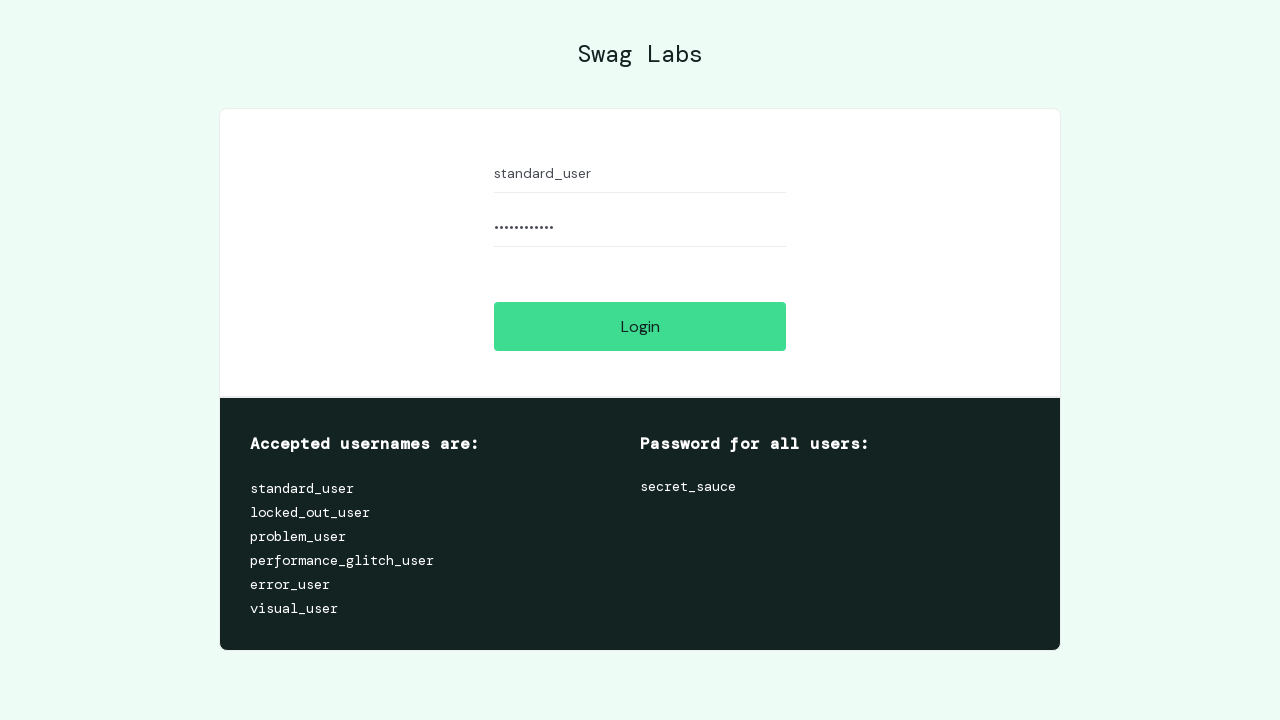

Clicked login button at (640, 326) on #login-button
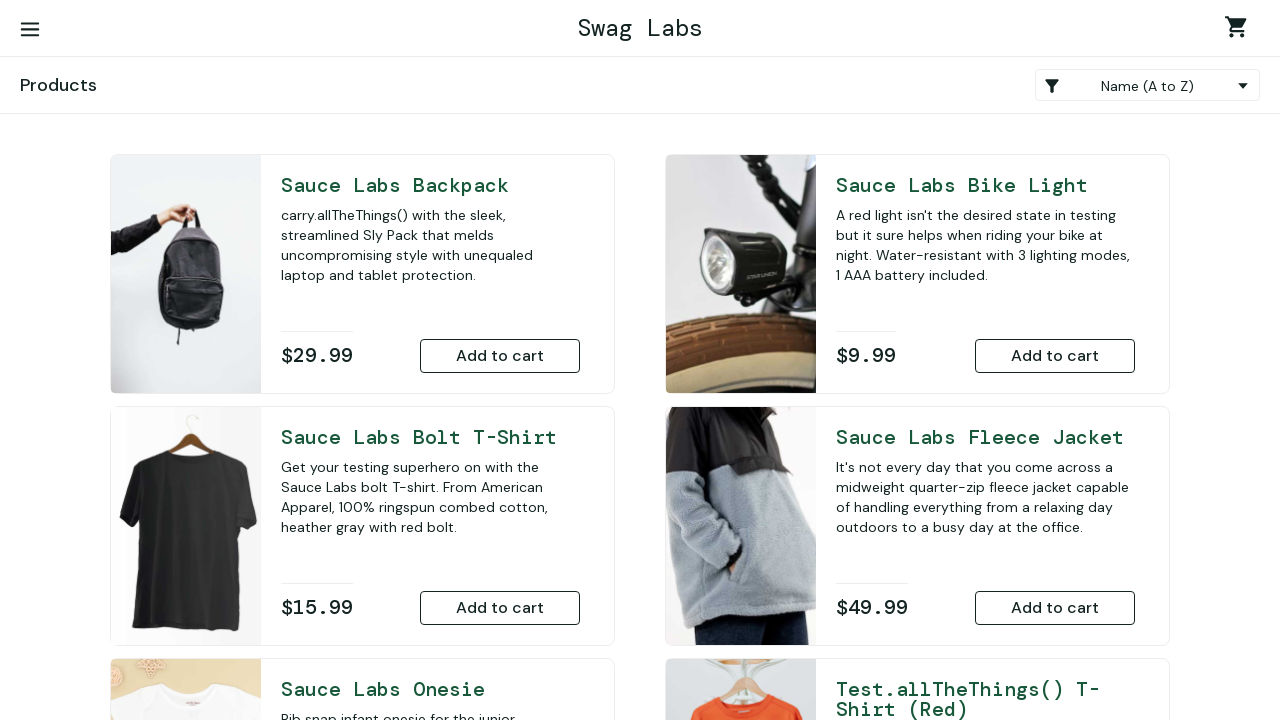

Added first inventory item to cart at (500, 356) on .inventory_item:nth-child(1) button[data-test*='add-to-cart']
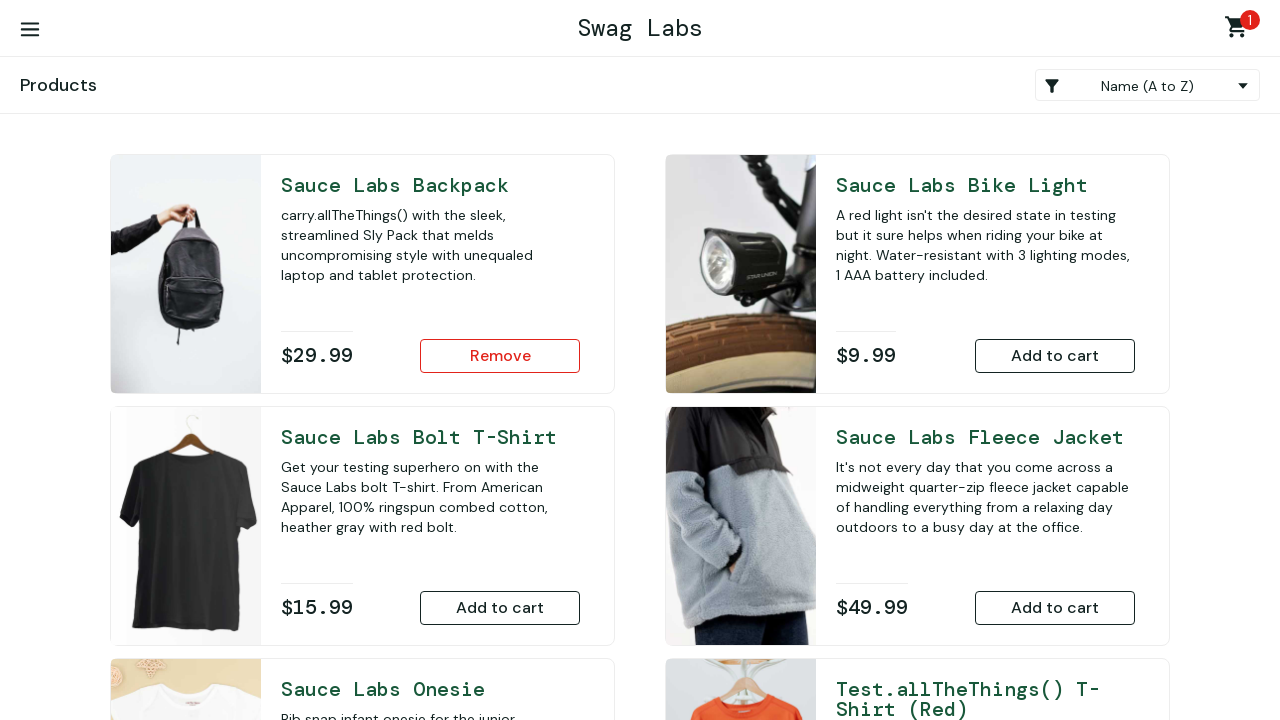

Added second inventory item to cart at (1055, 356) on .inventory_item:nth-child(2) button[data-test*='add-to-cart']
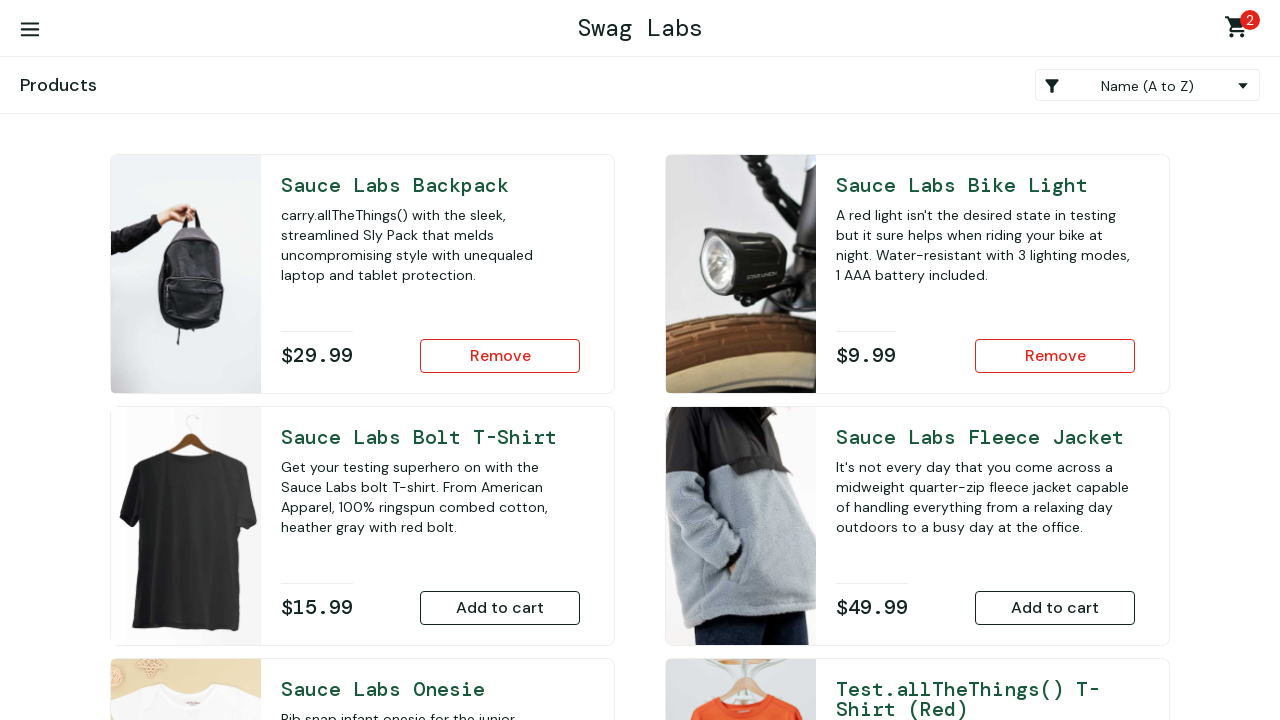

Added third inventory item to cart at (500, 608) on .inventory_item:nth-child(3) button[data-test*='add-to-cart']
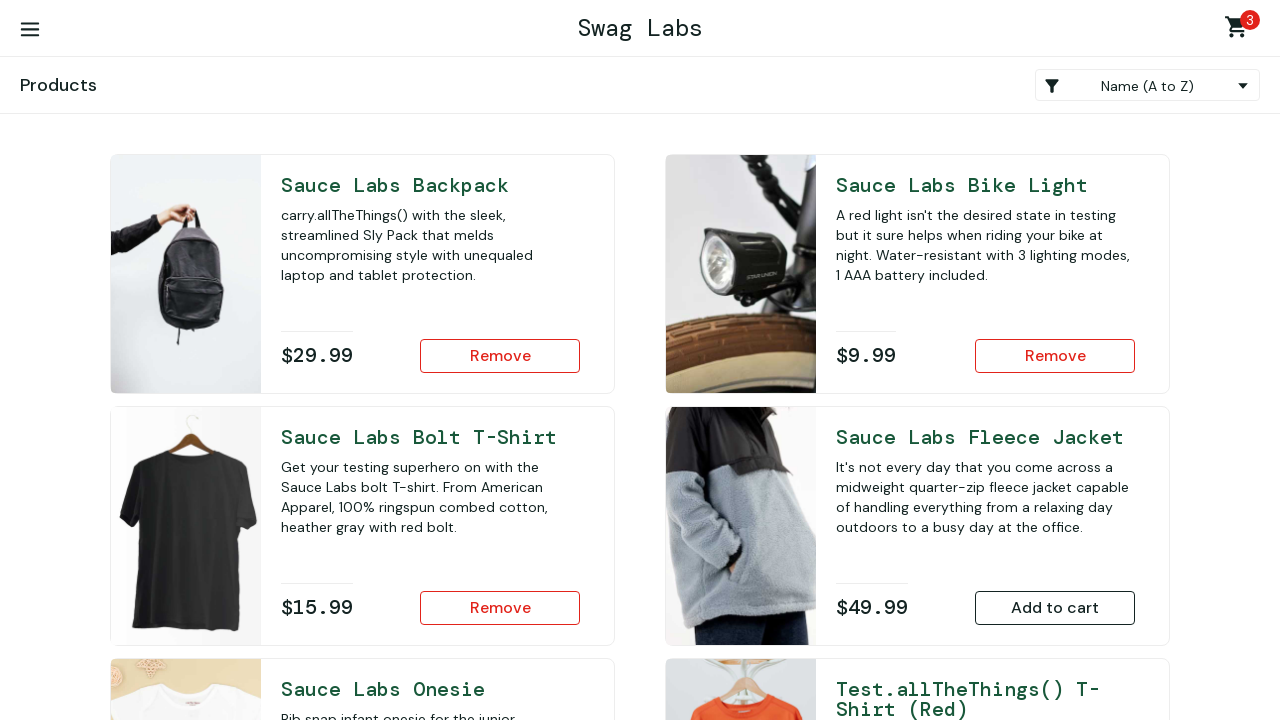

Verified cart badge is visible with added items
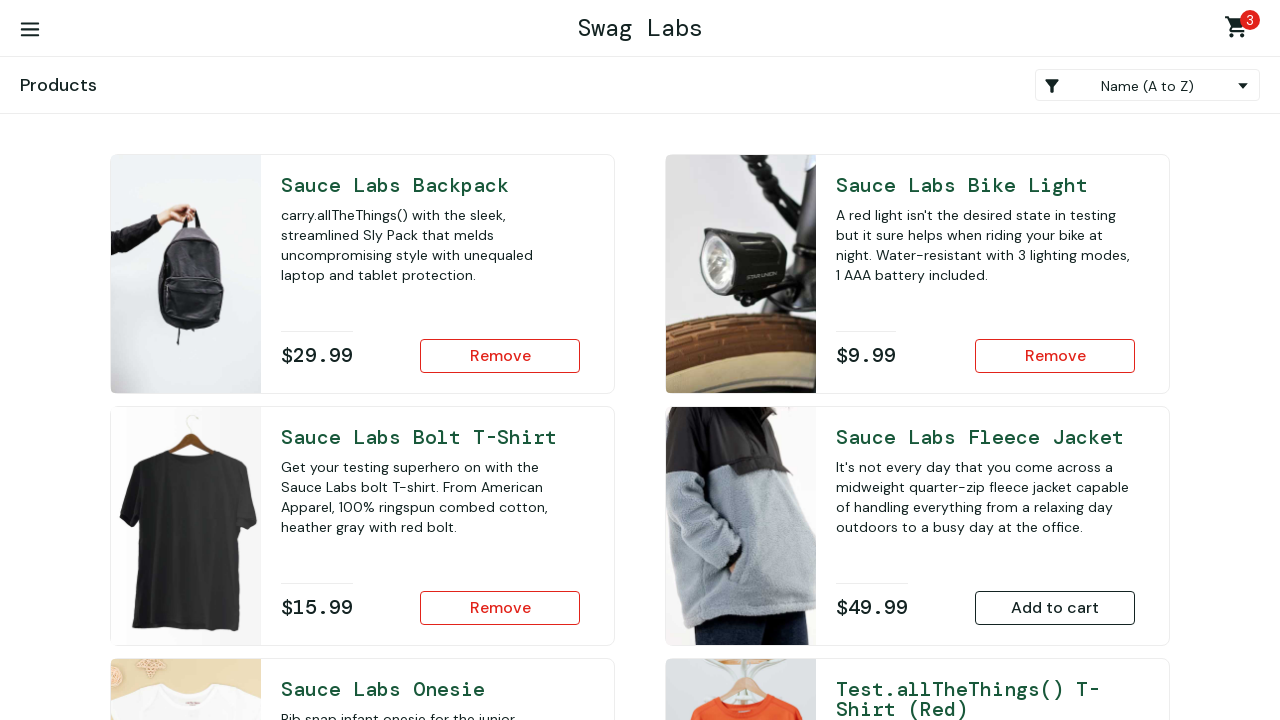

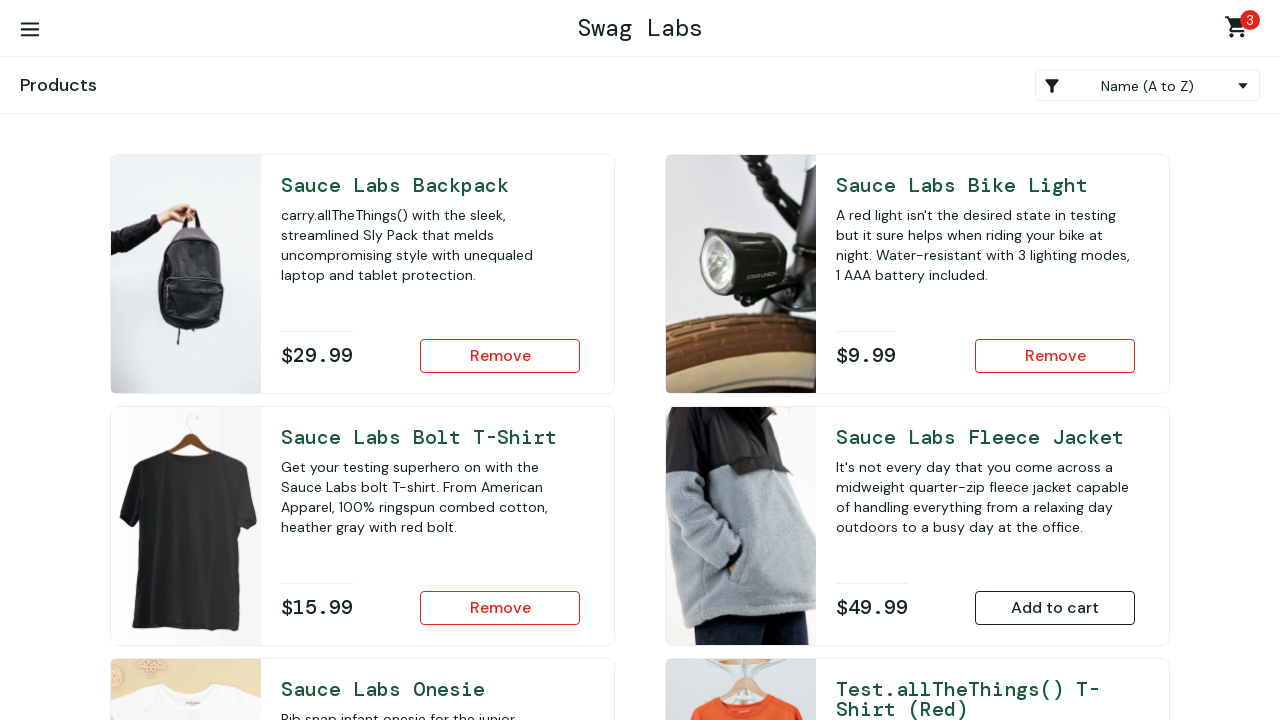